Tests handling of JavaScript confirm dialog by clicking the confirm button and accepting the confirmation

Starting URL: https://the-internet.herokuapp.com/javascript_alerts

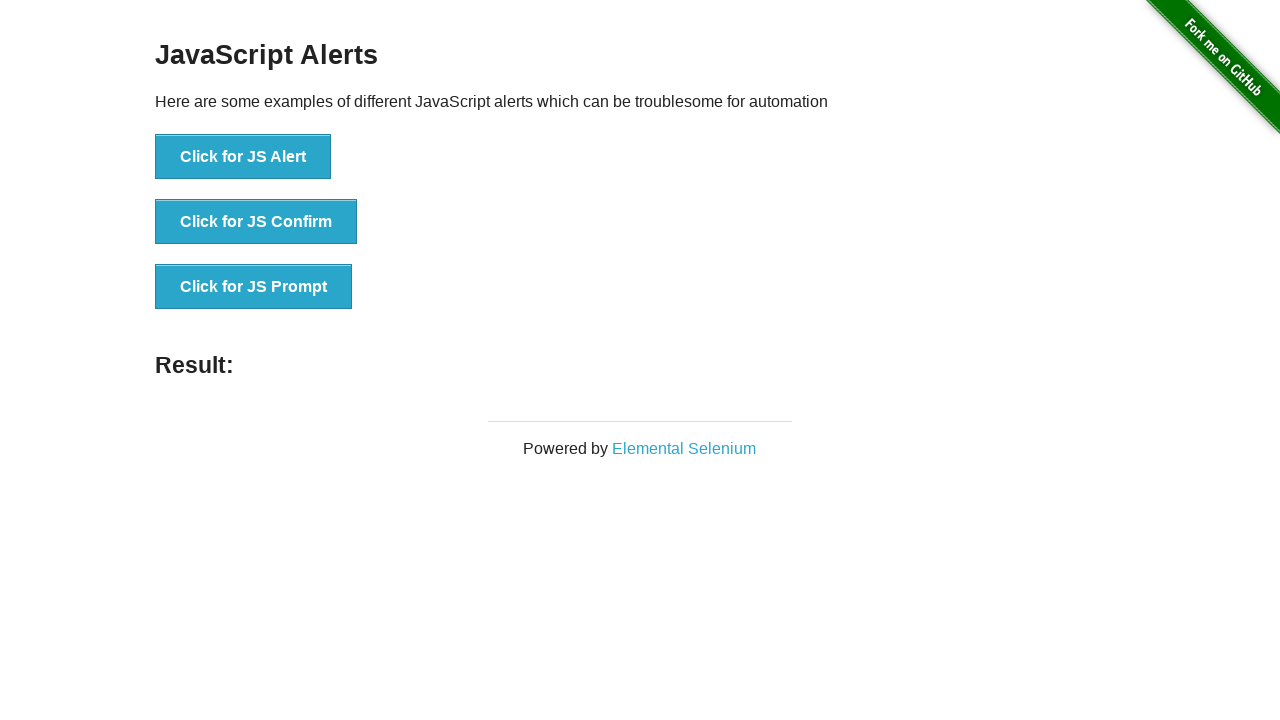

Clicked button to trigger JavaScript confirm dialog at (256, 222) on xpath=//button[text()='Click for JS Confirm']
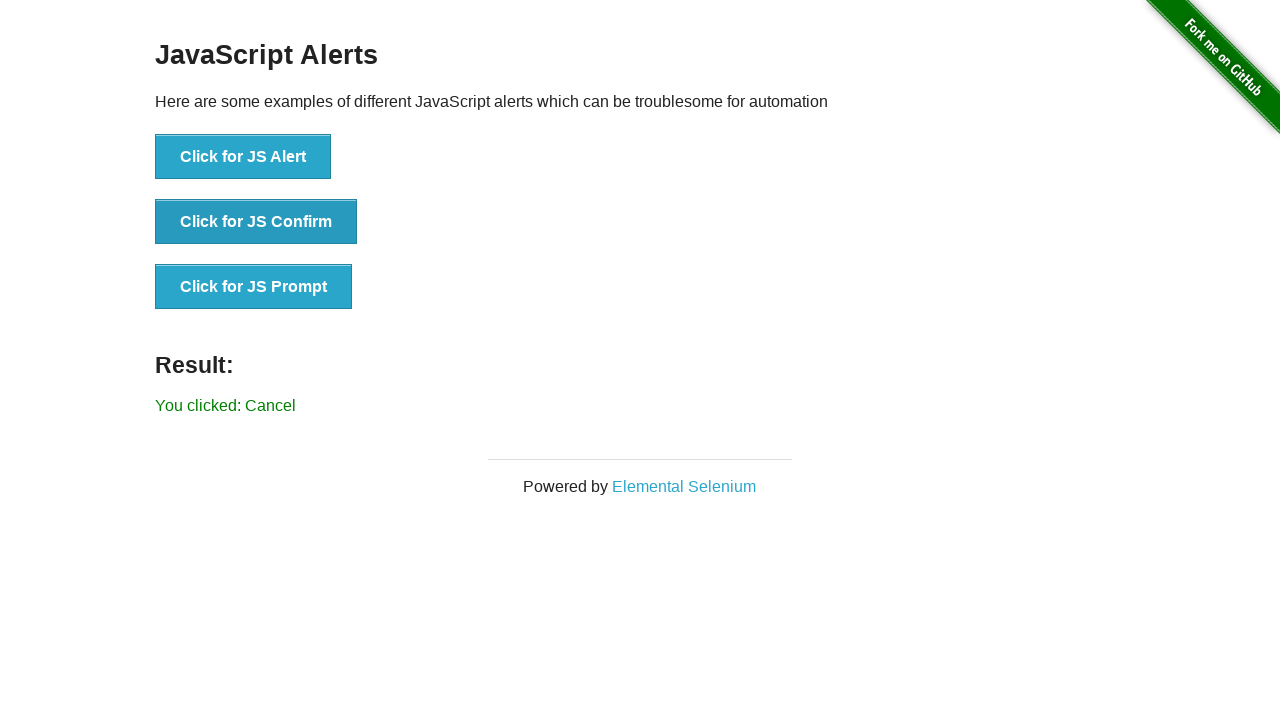

Set up dialog handler to accept confirmation
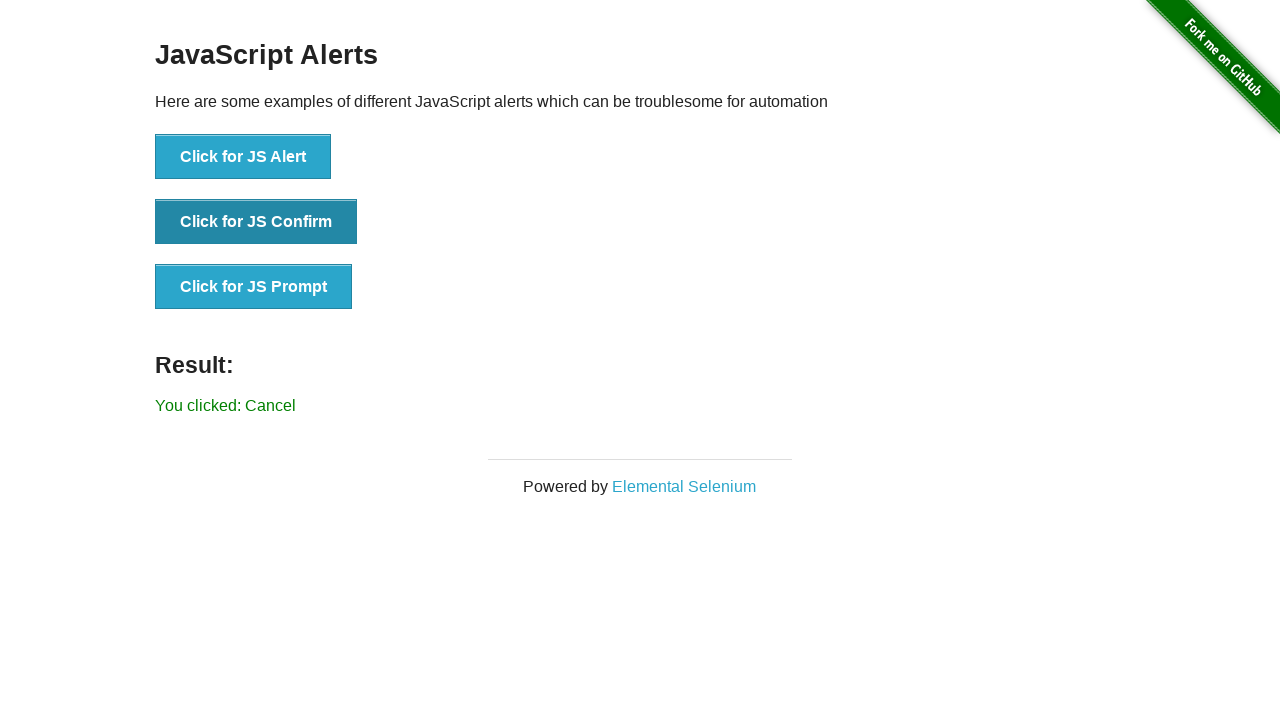

Waited for result element to appear after confirming dialog
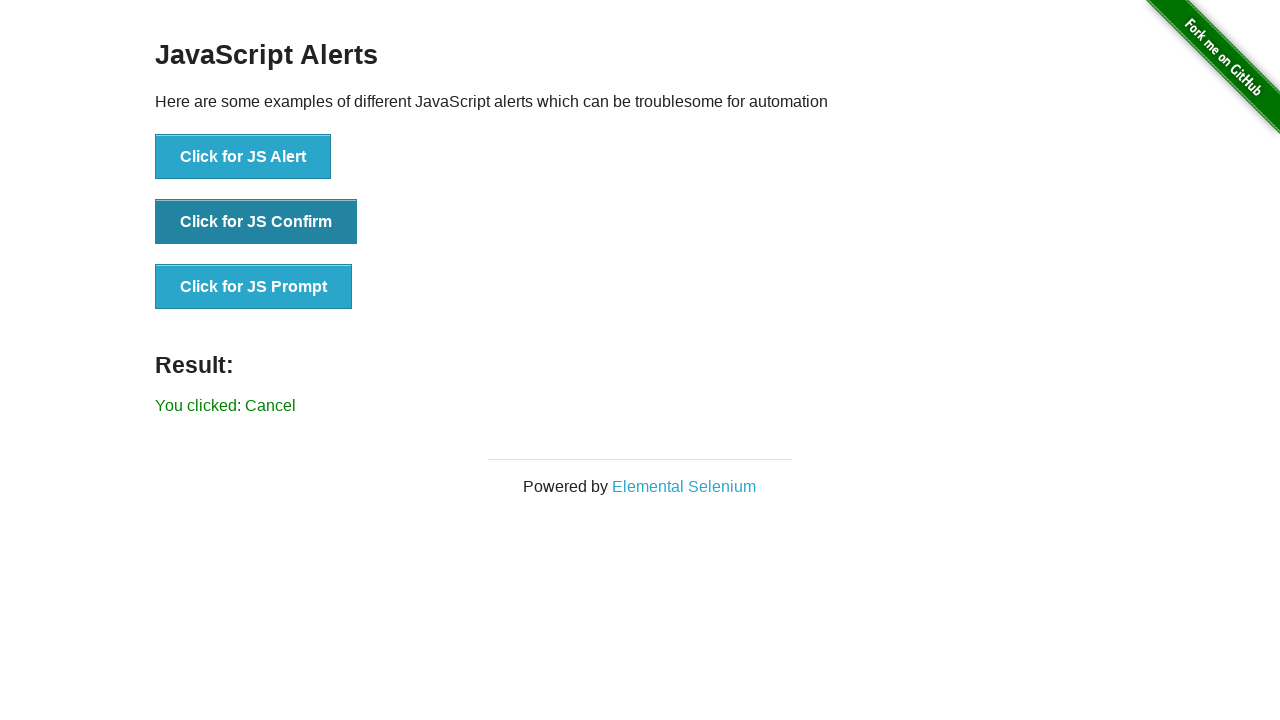

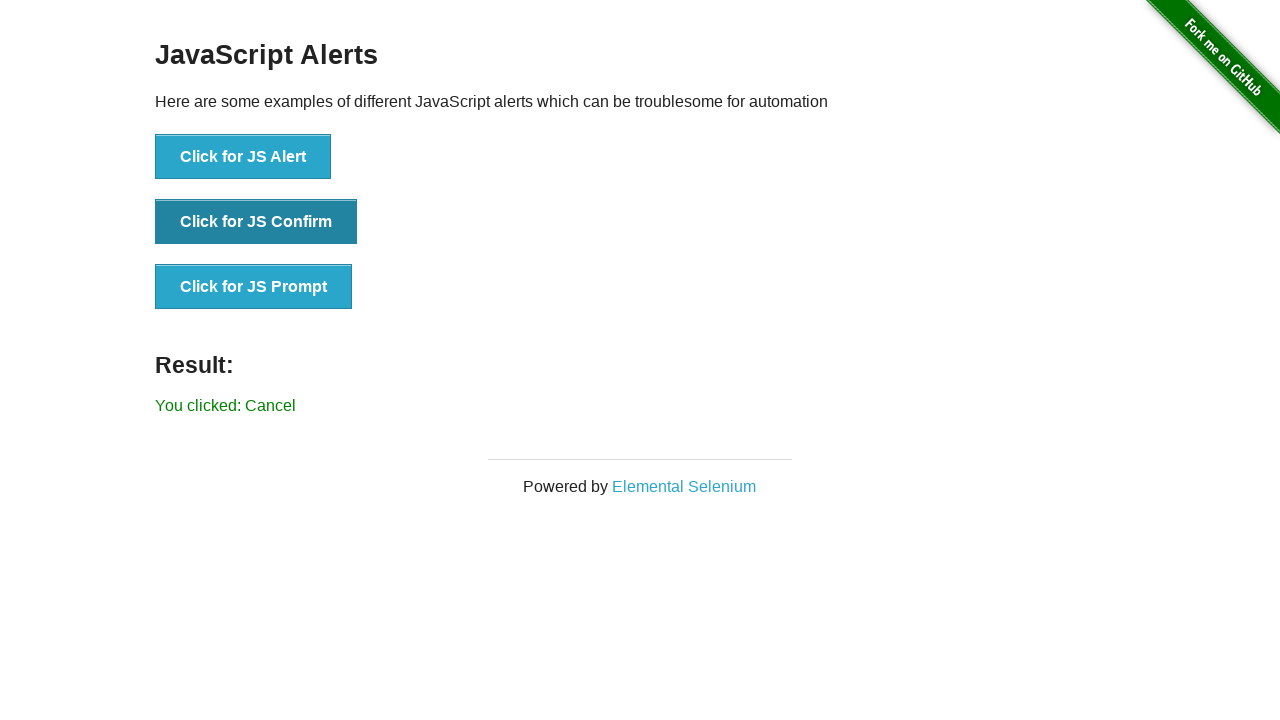